Tests checkbox functionality by checking both checkboxes on the page

Starting URL: https://the-internet.herokuapp.com/checkboxes

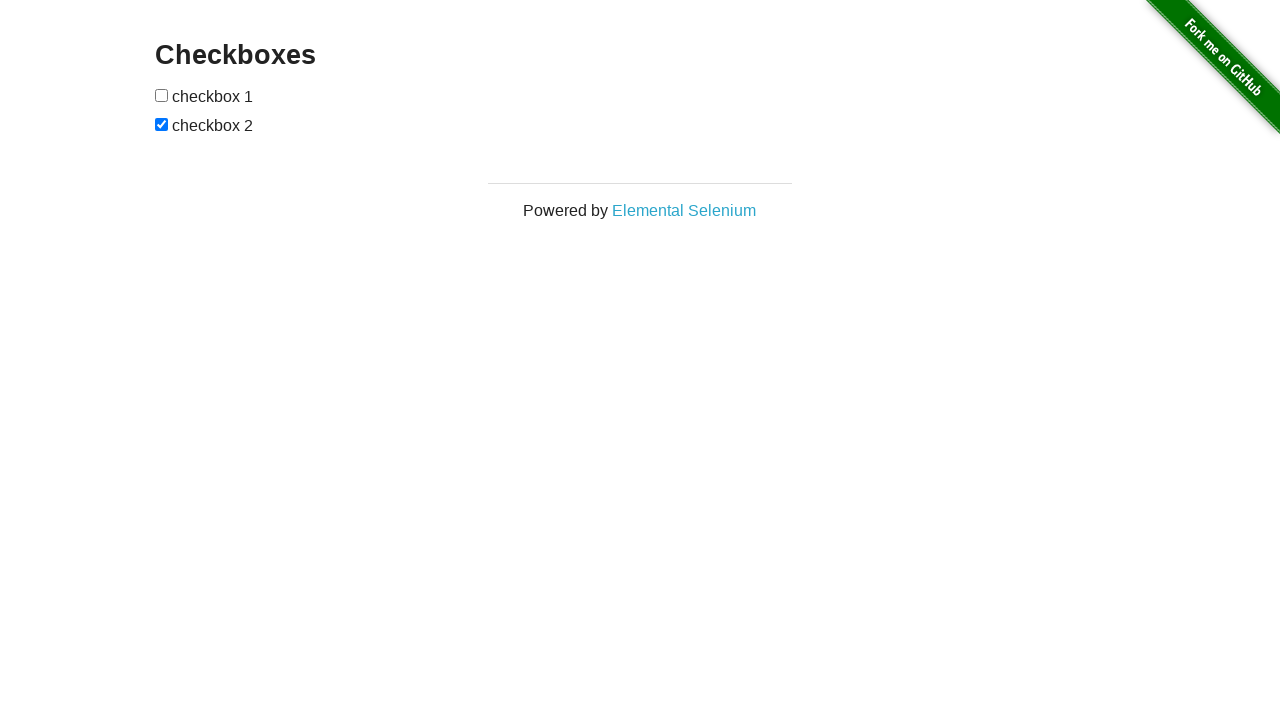

Waited for page to fully load (networkidle)
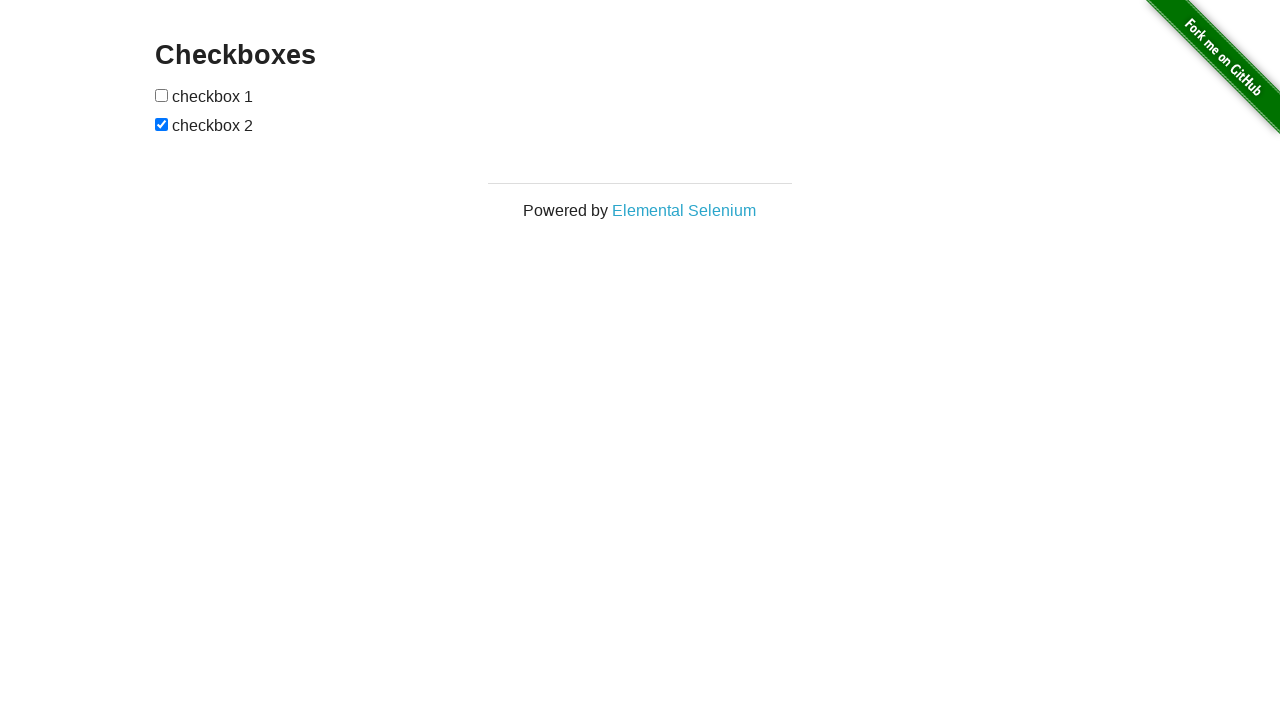

Checked the first checkbox at (162, 95) on xpath=//input[1]
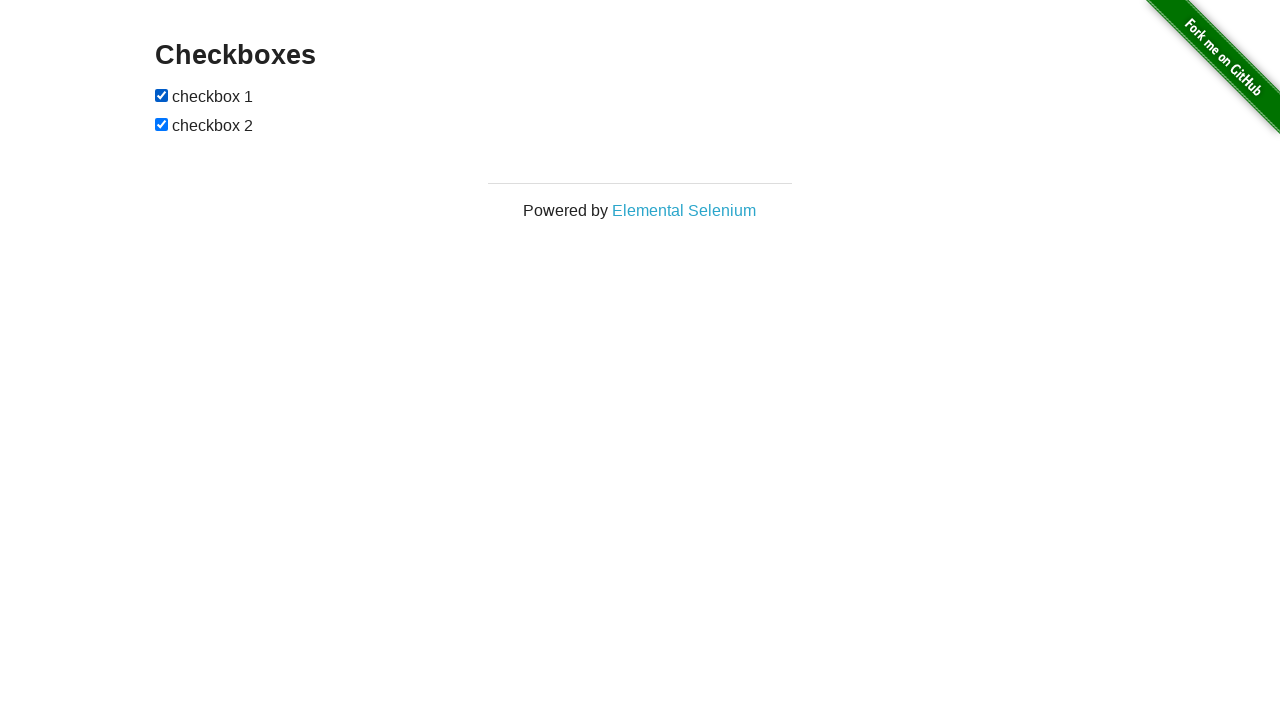

Checked the second checkbox on xpath=//input[2]
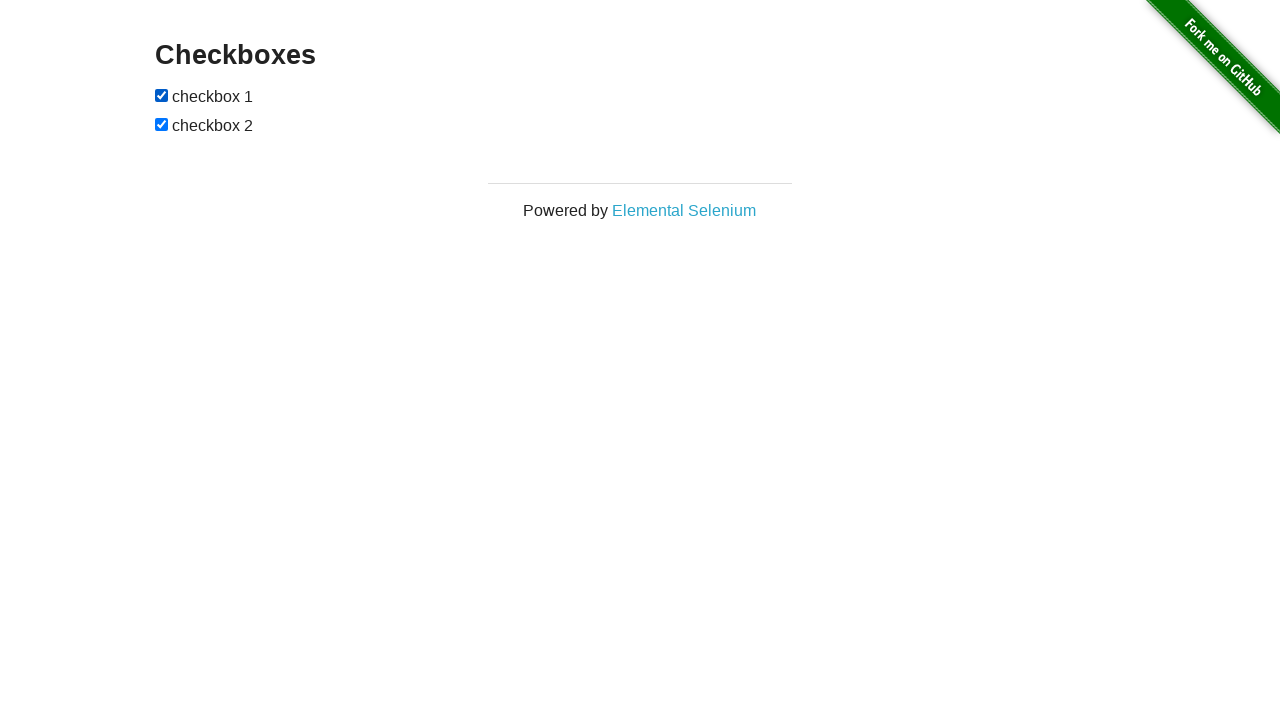

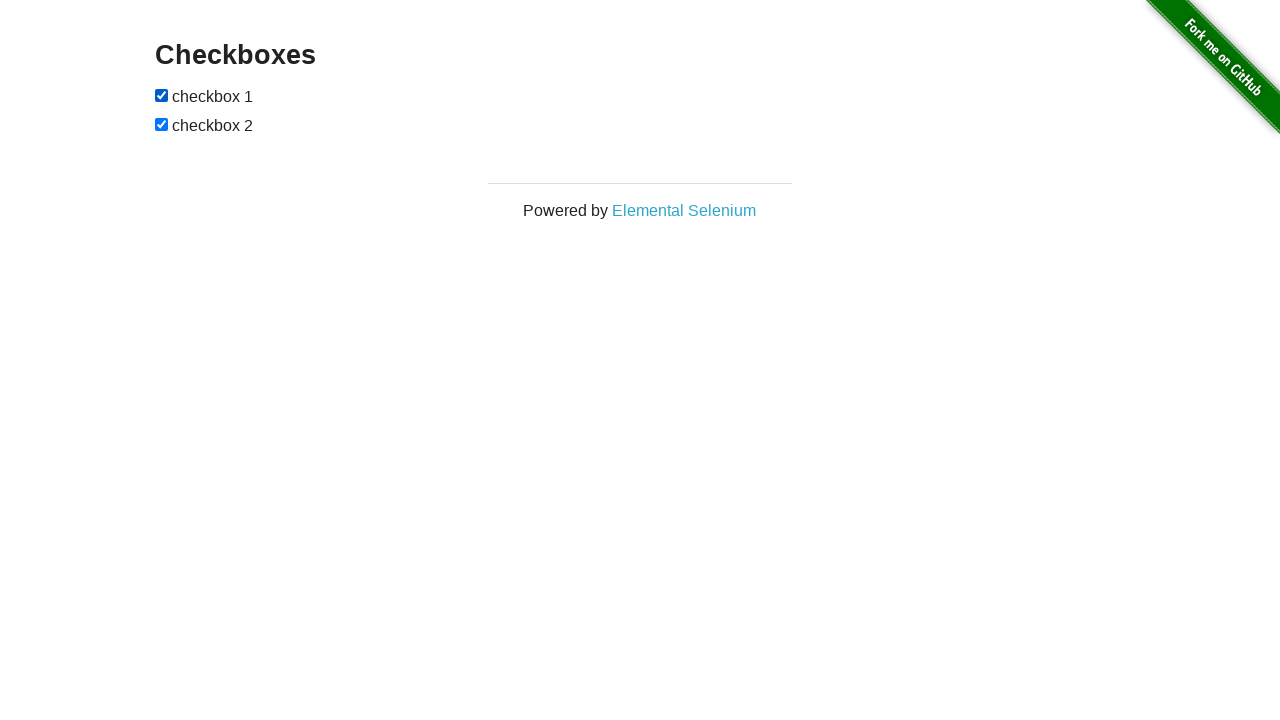